Tests the download functionality on the Japanese Patent Office gazette site by selecting an item from a search result table, clicking the download button, and handling the resulting JavaScript alert dialog.

Starting URL: https://www.gazette.jpo.go.jp/scciidl020?hyouziFlag=2

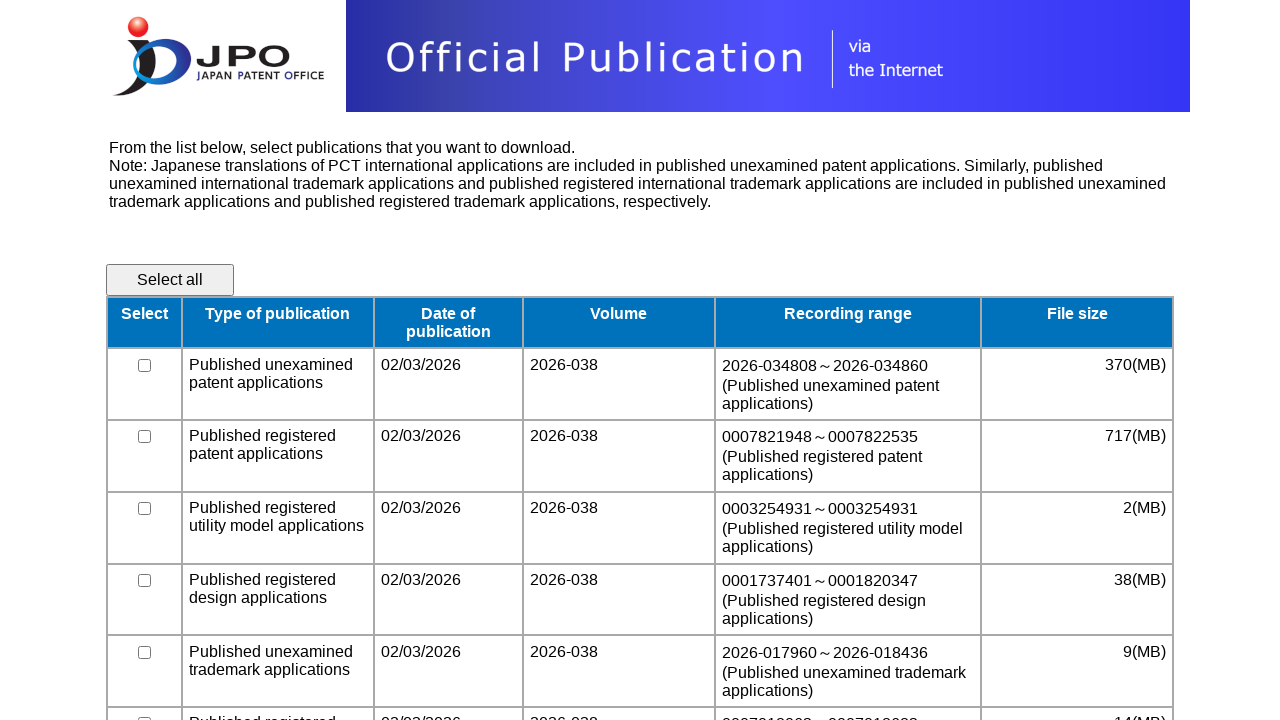

Waited for checkbox in 8th row of search result table to be present
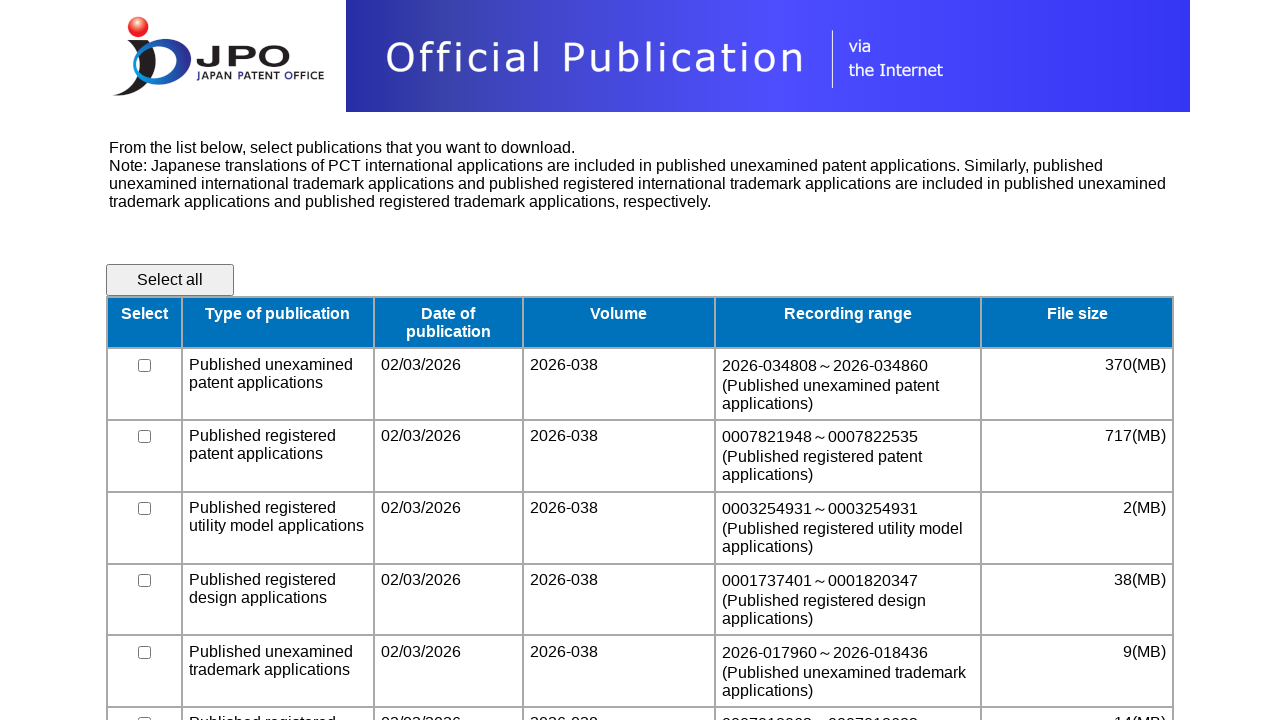

Clicked checkbox to select 8th item from search result table at (145, 396) on #SearchResult > div > table > tbody > tr:nth-child(8) > td.table_list_center > i
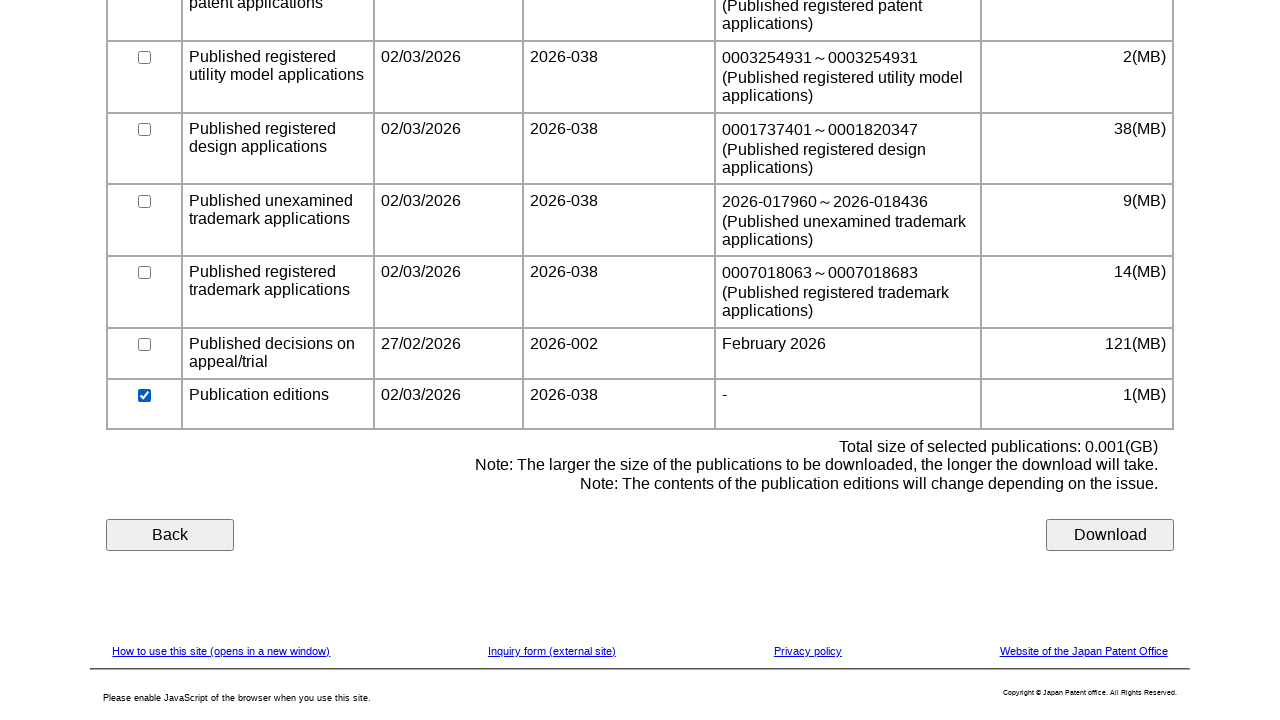

Waited for download button to be present
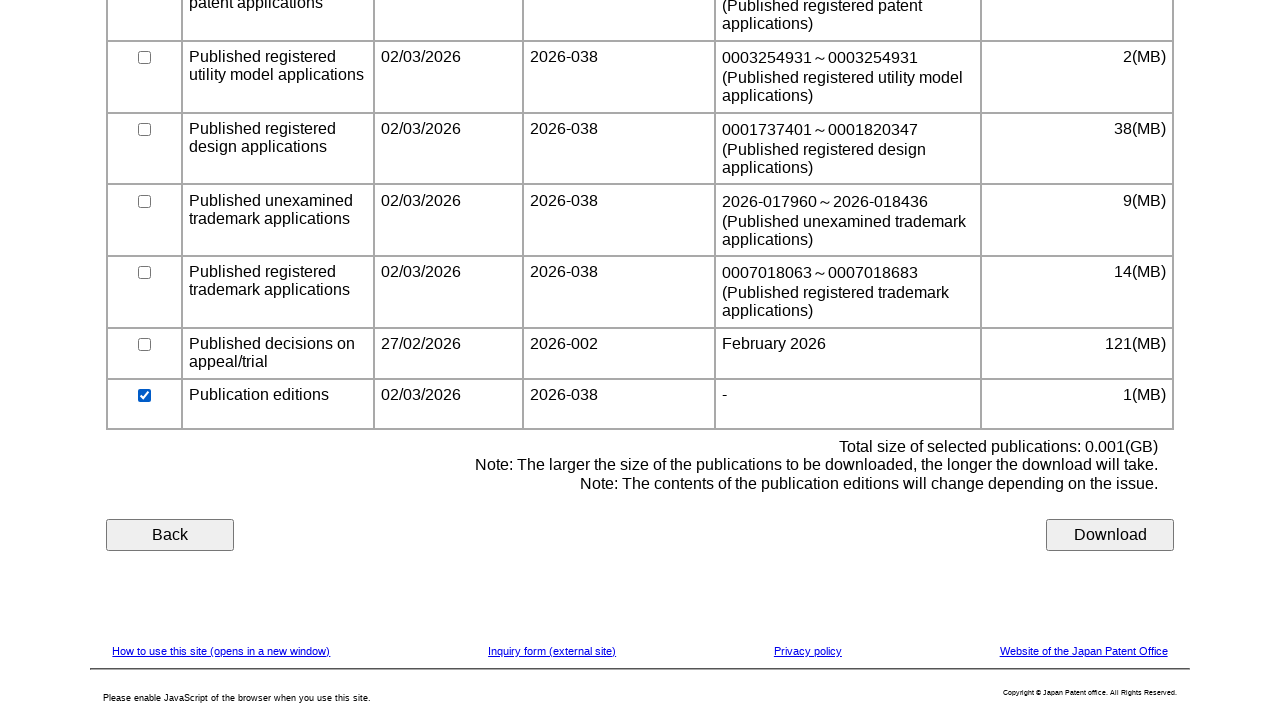

Clicked download button at (1110, 535) on #downloadBtn
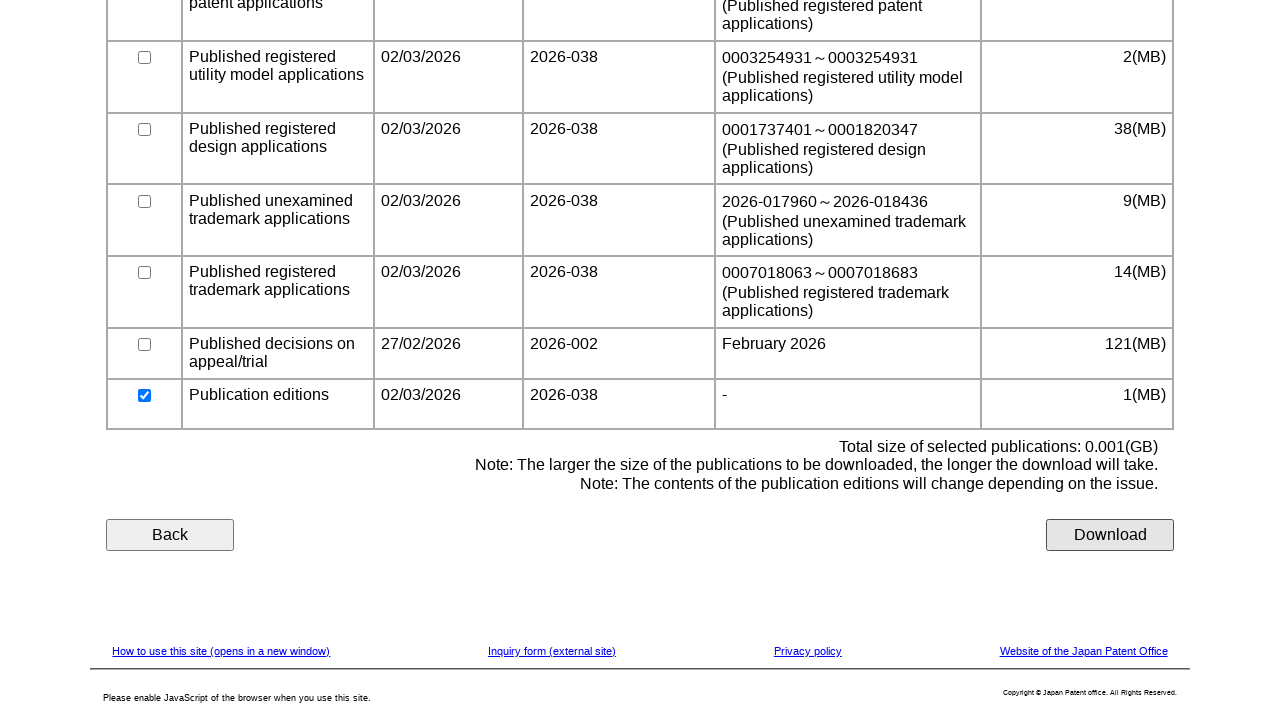

Set up dialog handler to accept JavaScript alerts
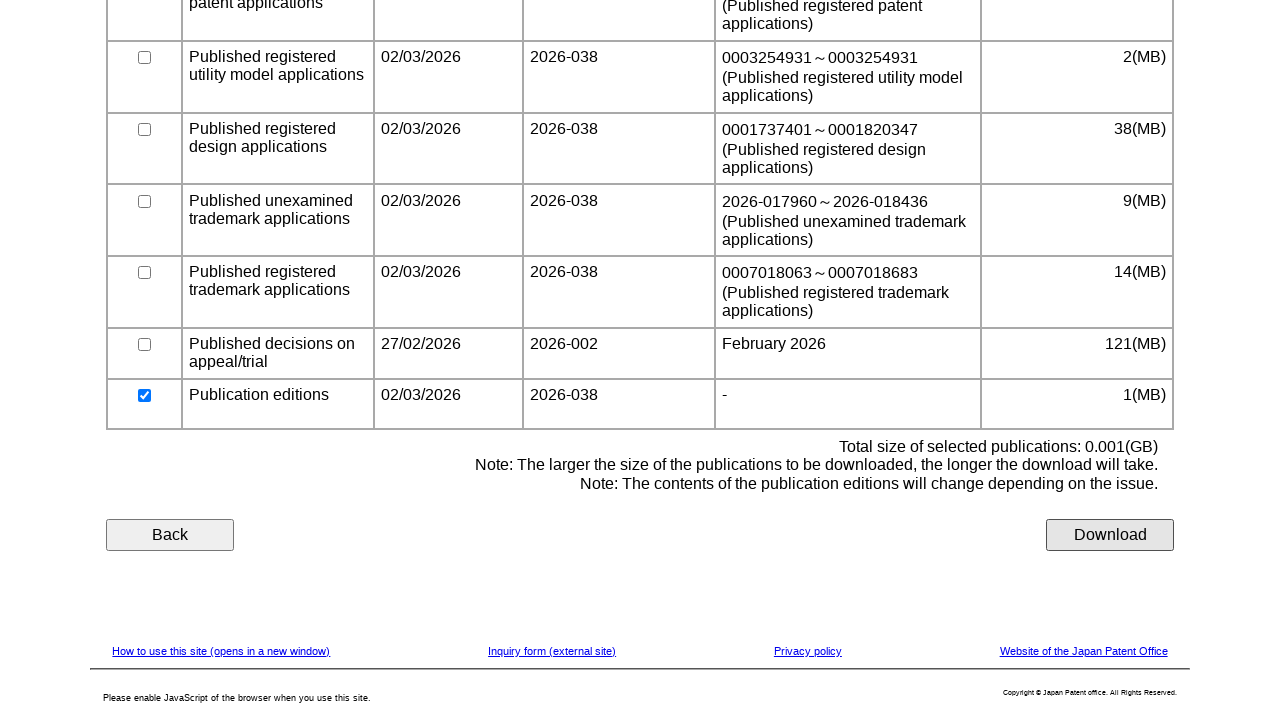

Waited for search result table to be present after alert handling
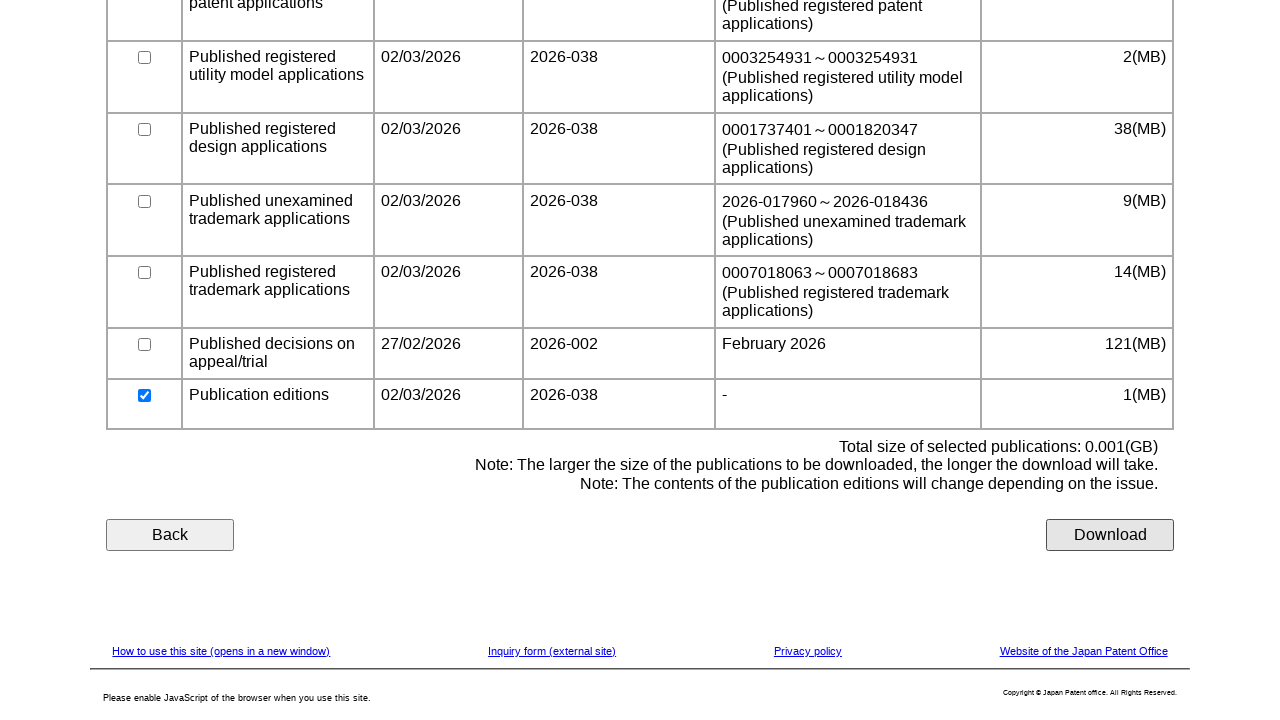

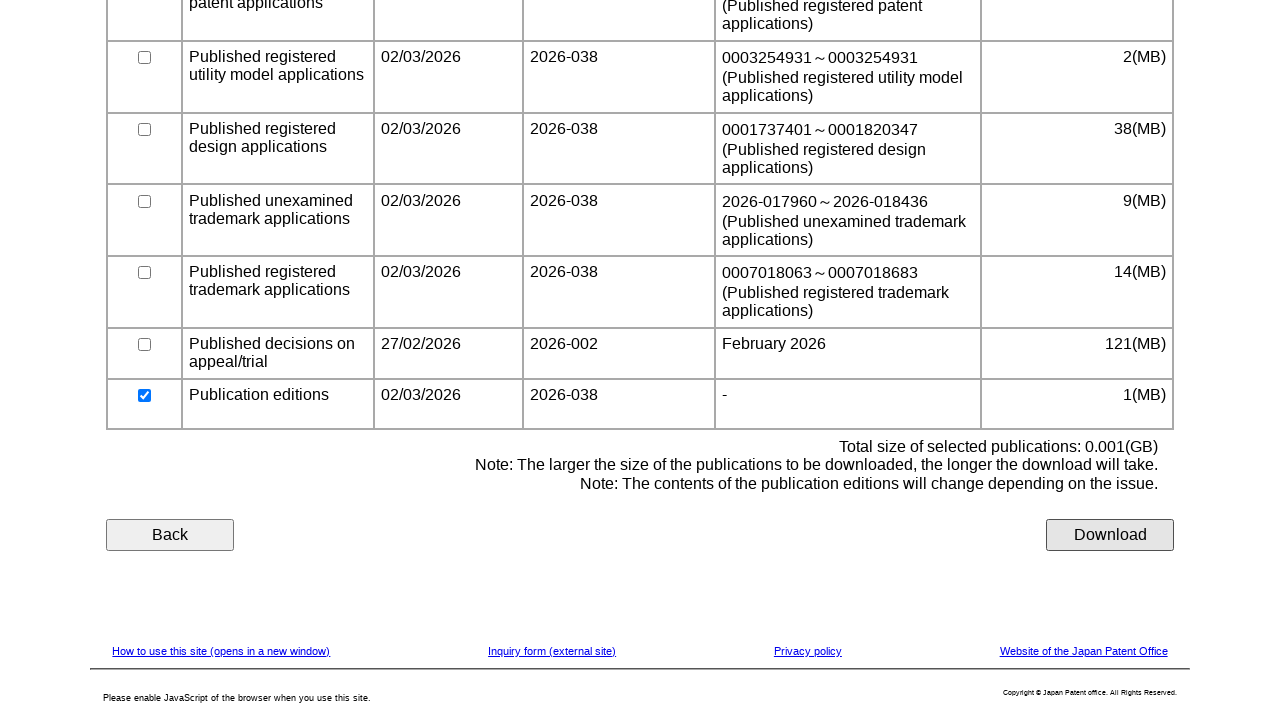